Tests network logging by navigating to the library section and monitoring network requests

Starting URL: https://rahulshettyacademy.com/angularAppdemo

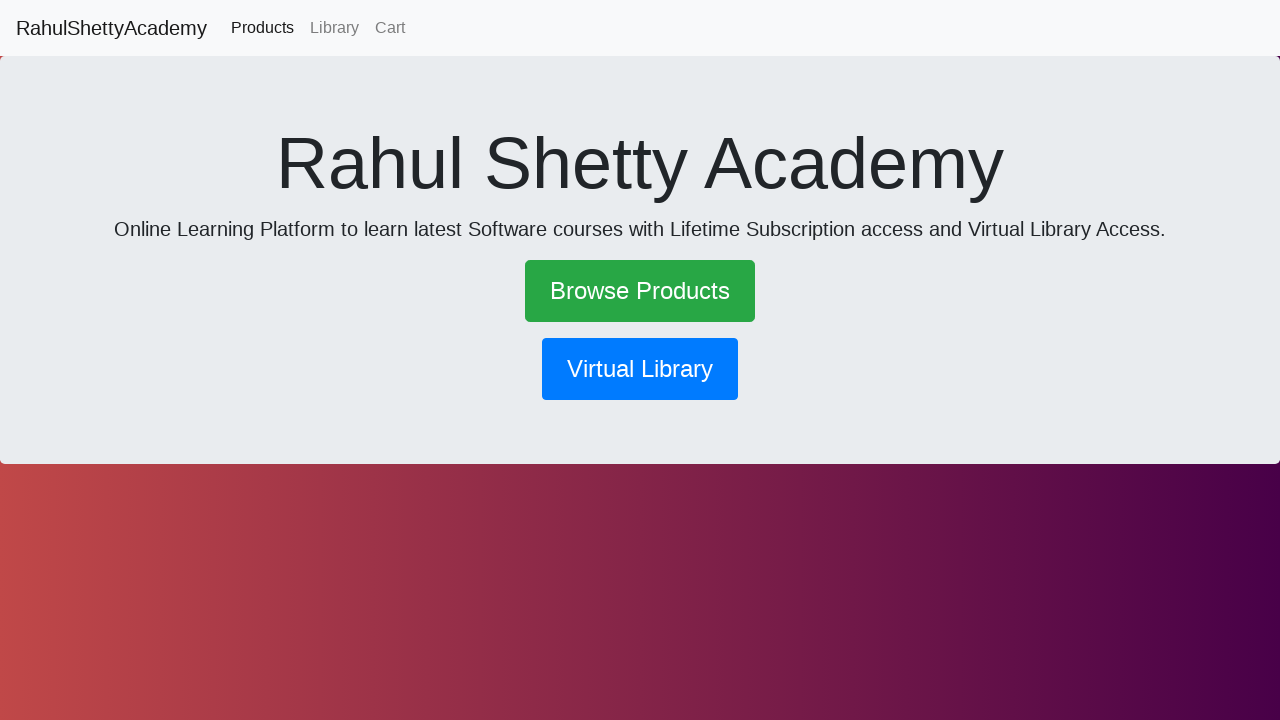

Clicked on Library button to navigate to library section at (640, 369) on button[routerlink*='library']
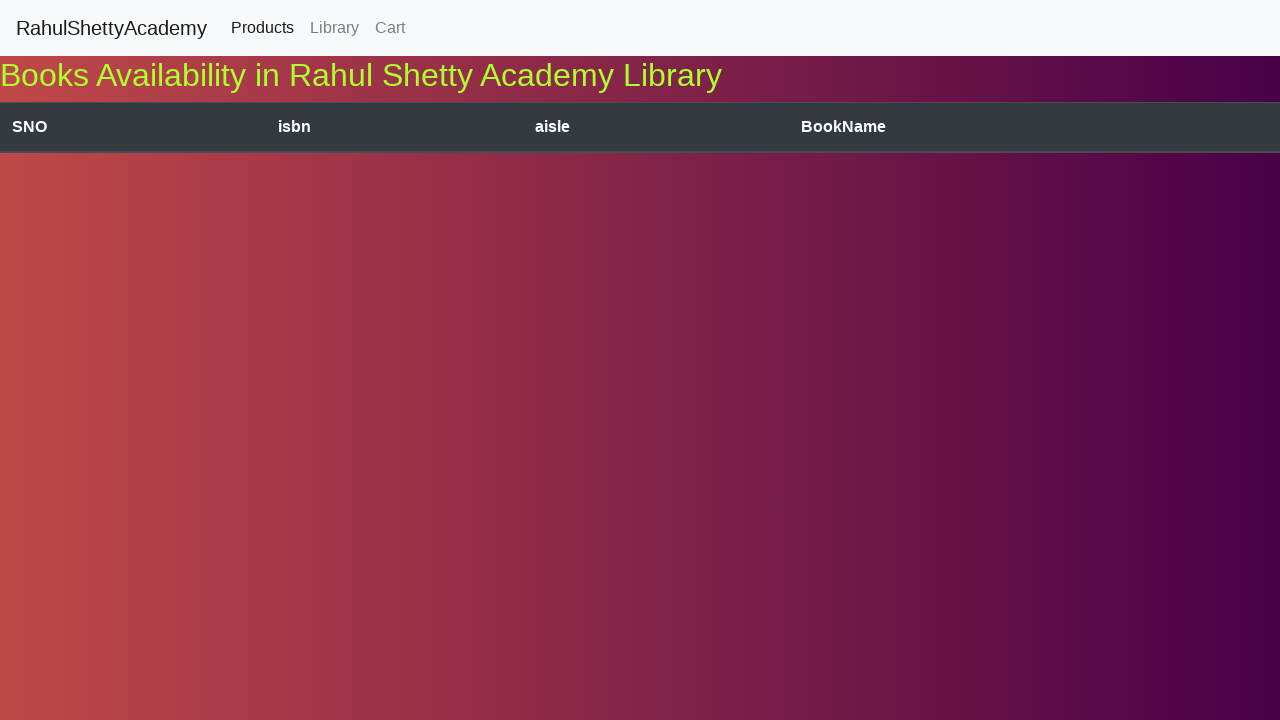

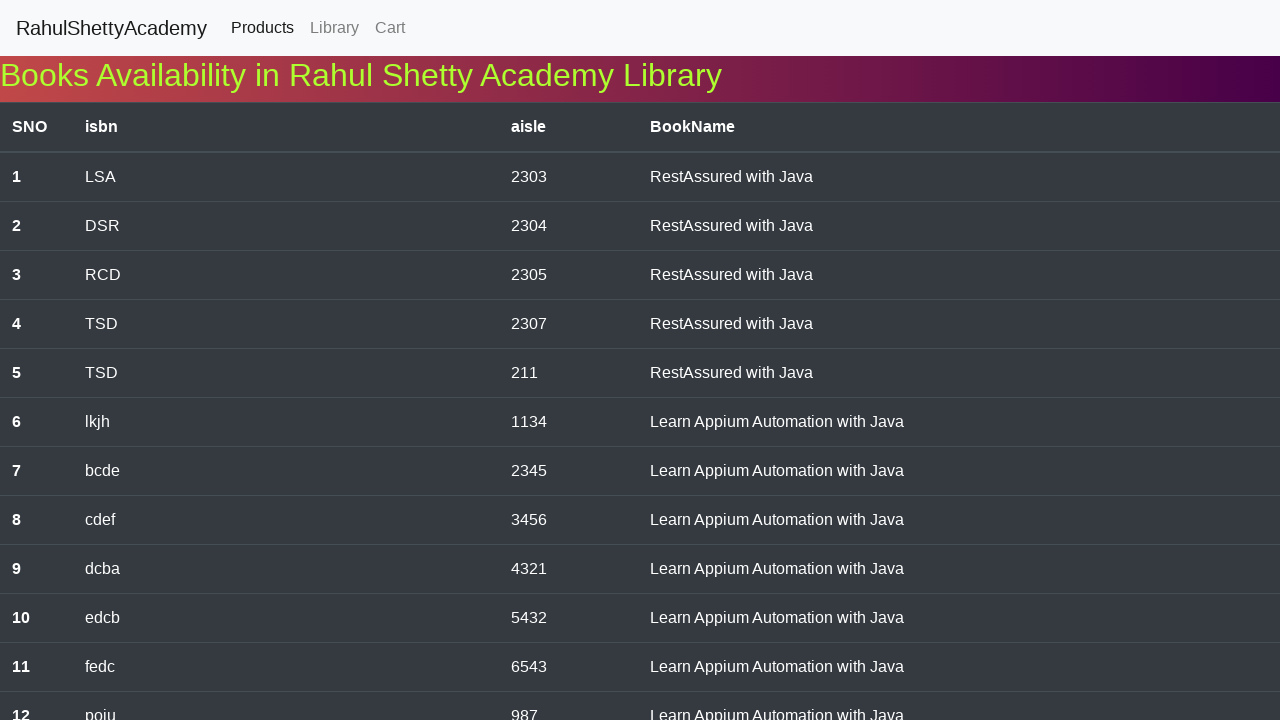